Navigates to ZeroBank login page and verifies the header text displays correctly (no actual login performed)

Starting URL: http://zero.webappsecurity.com/login.html

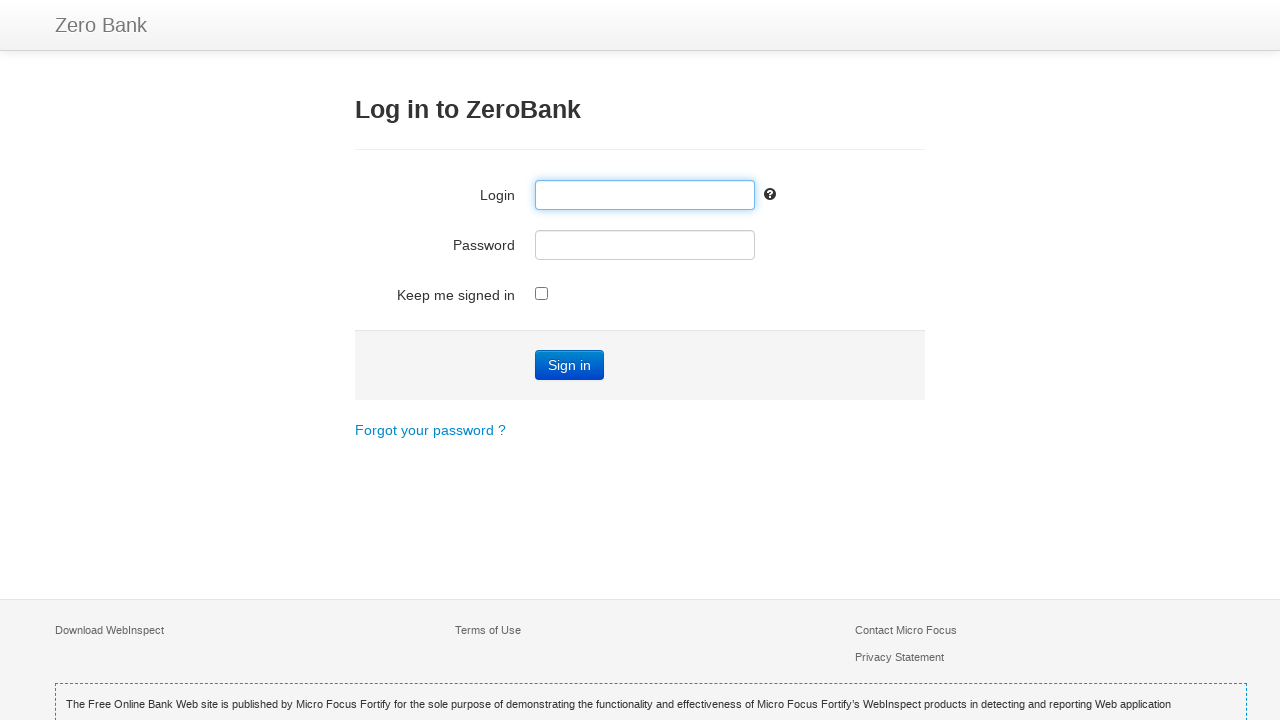

Navigated to ZeroBank login page
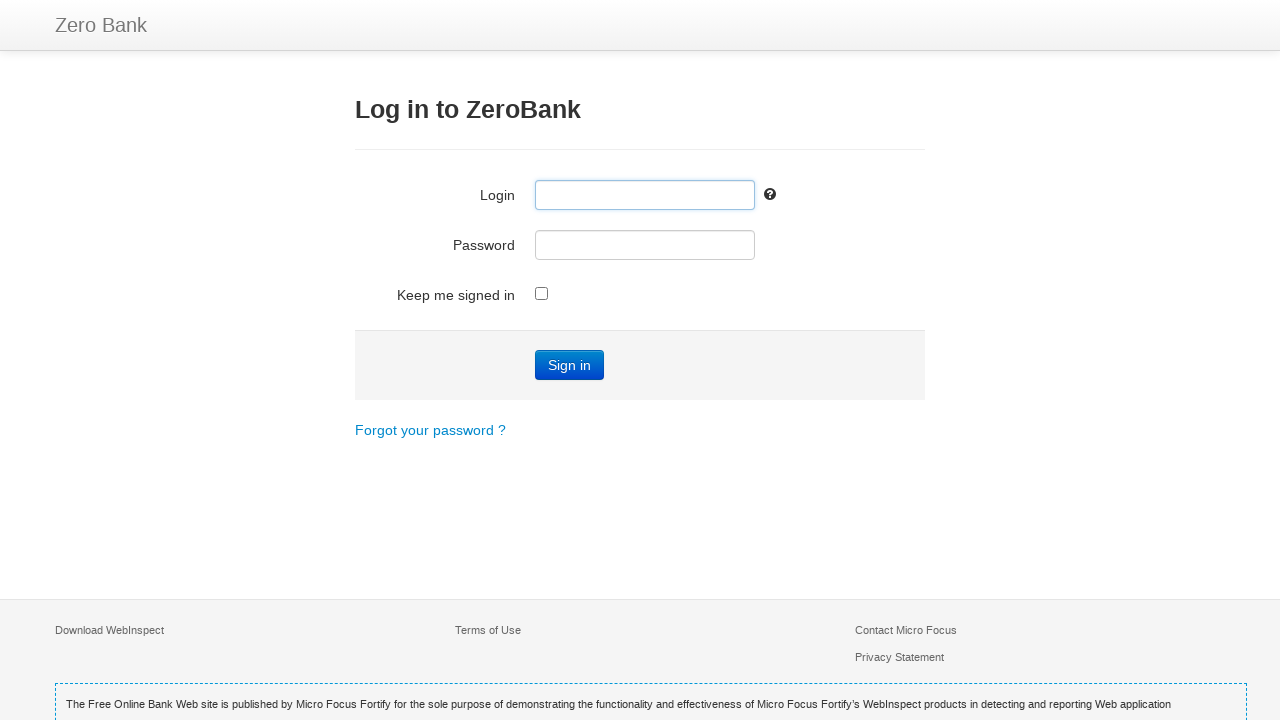

Header element (h3) is present on the page
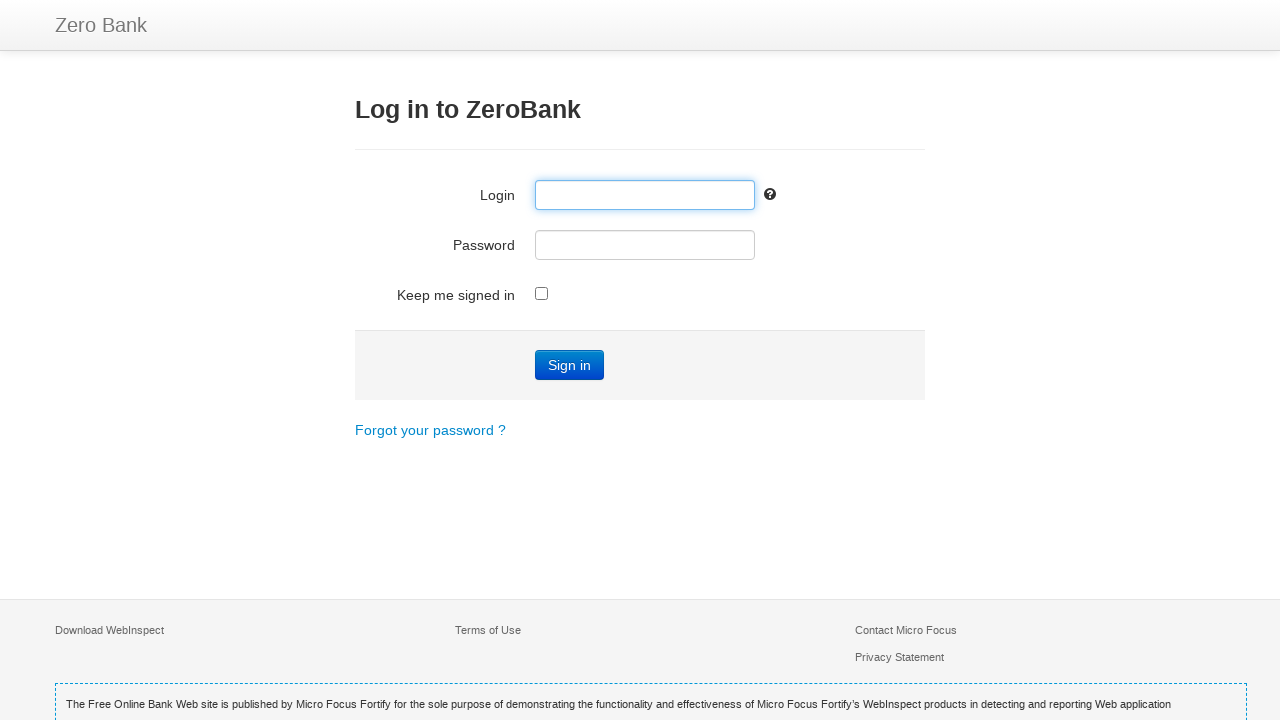

Retrieved header text: 'Log in to ZeroBank'
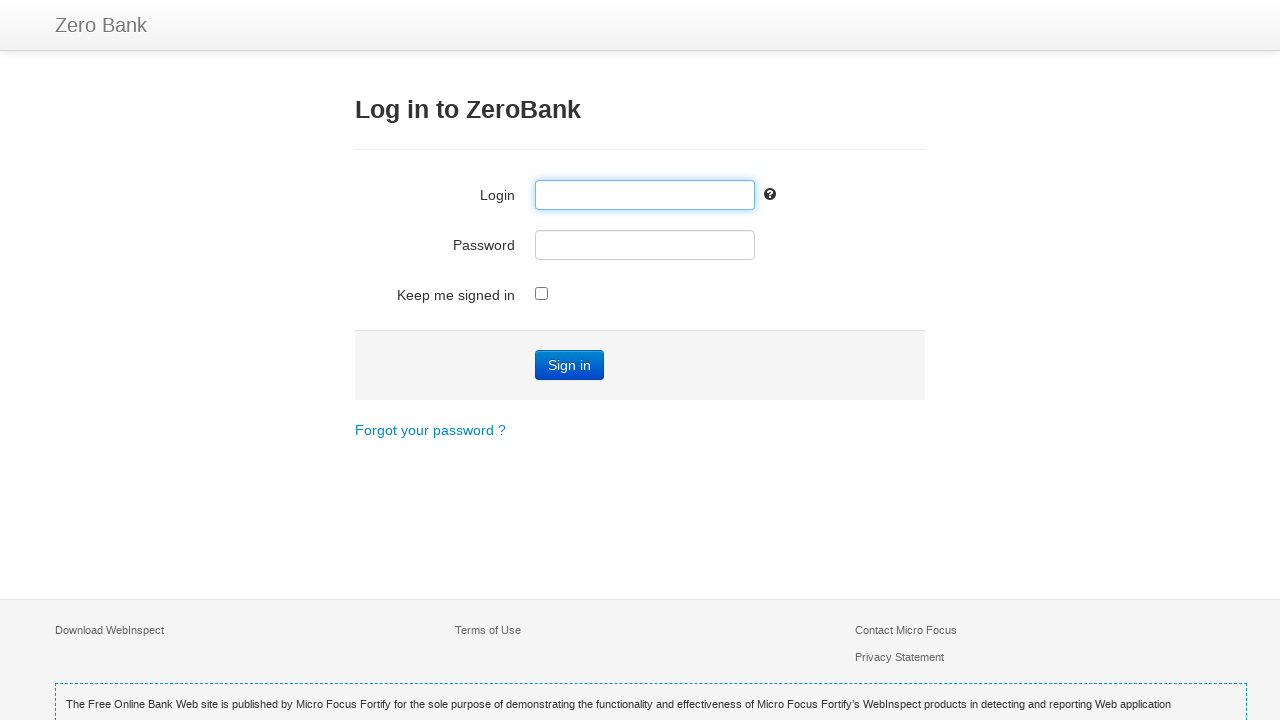

Verified header text is not empty
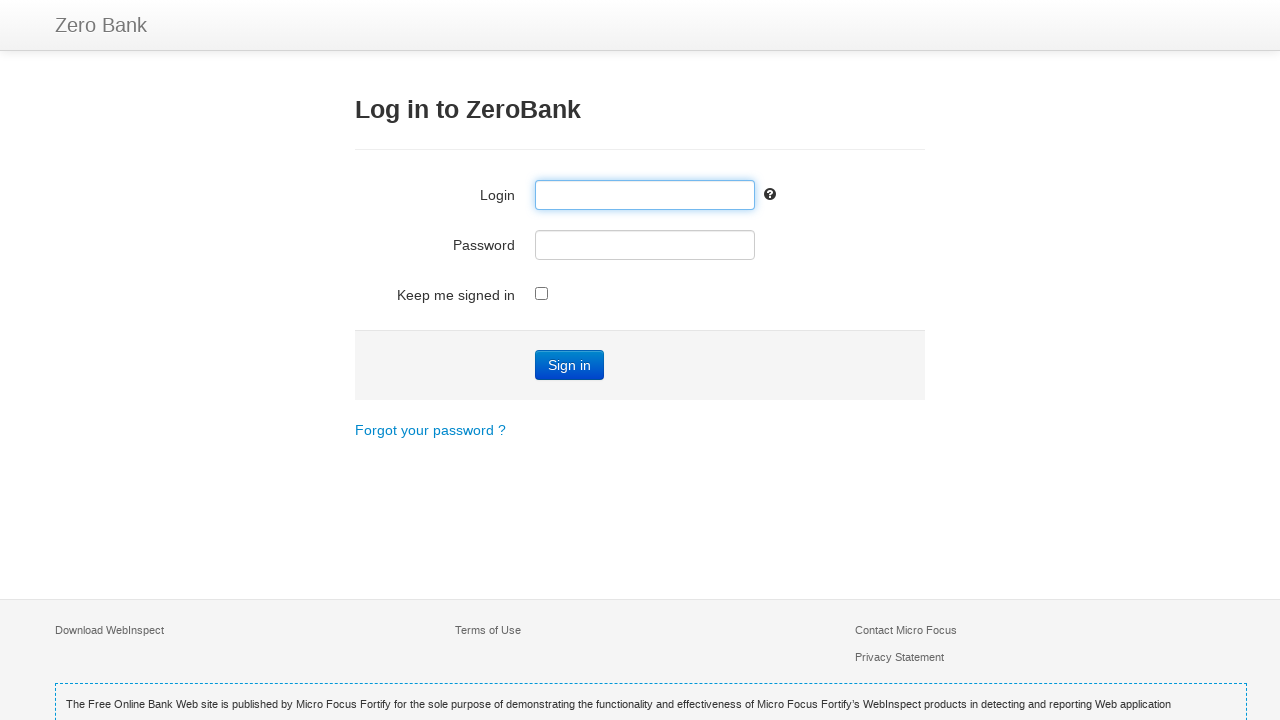

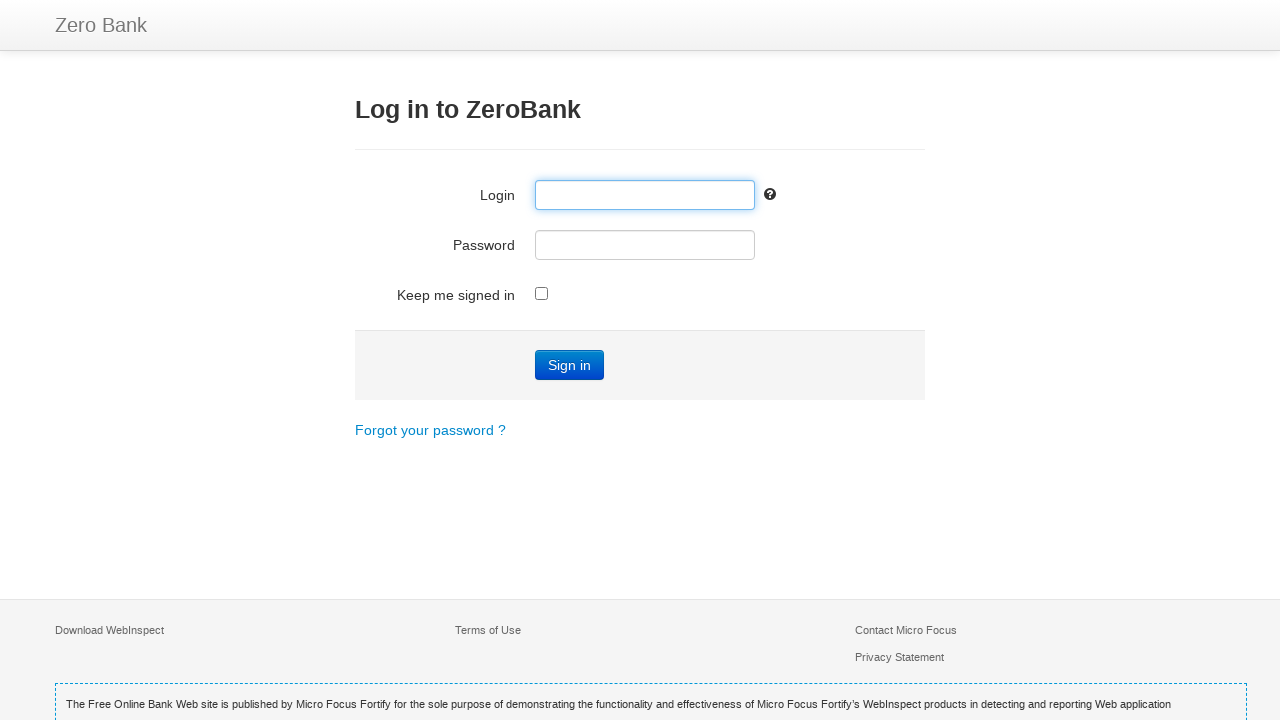